Tests multiple window handling with explicit window handle tracking, opening a new window and verifying both windows have correct titles

Starting URL: http://the-internet.herokuapp.com/windows

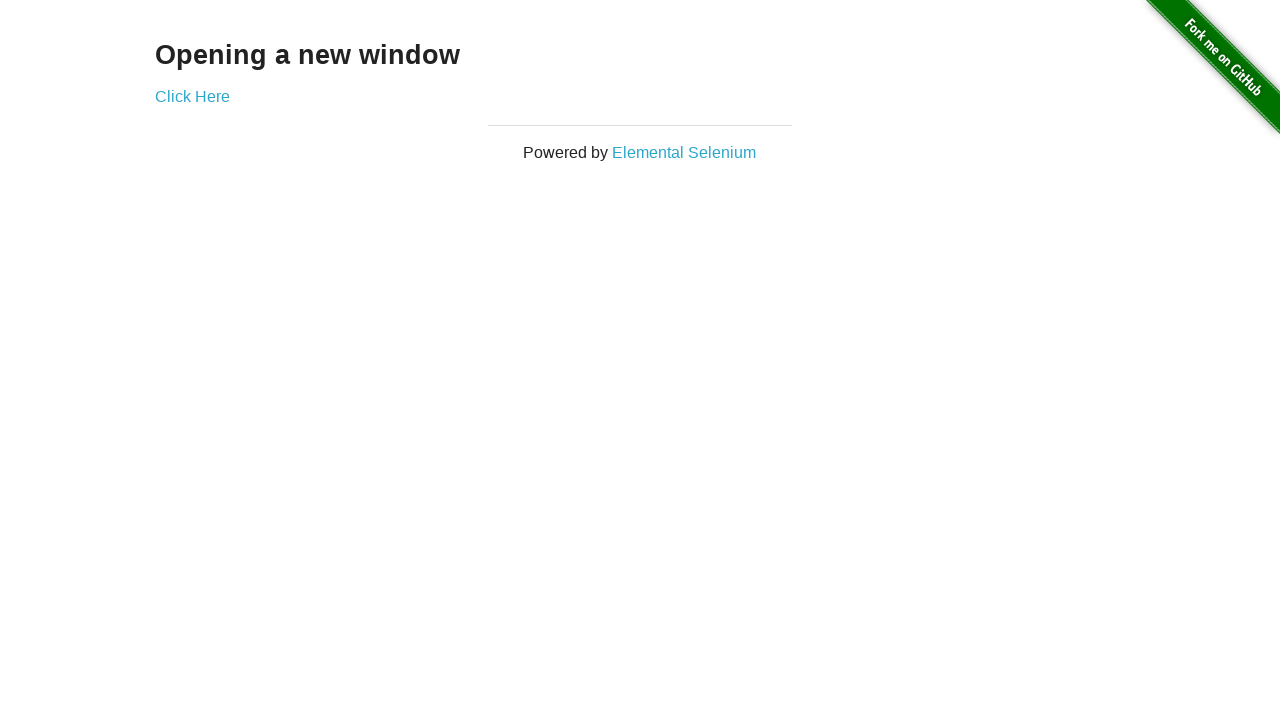

Clicked link to open new window at (192, 96) on .example a
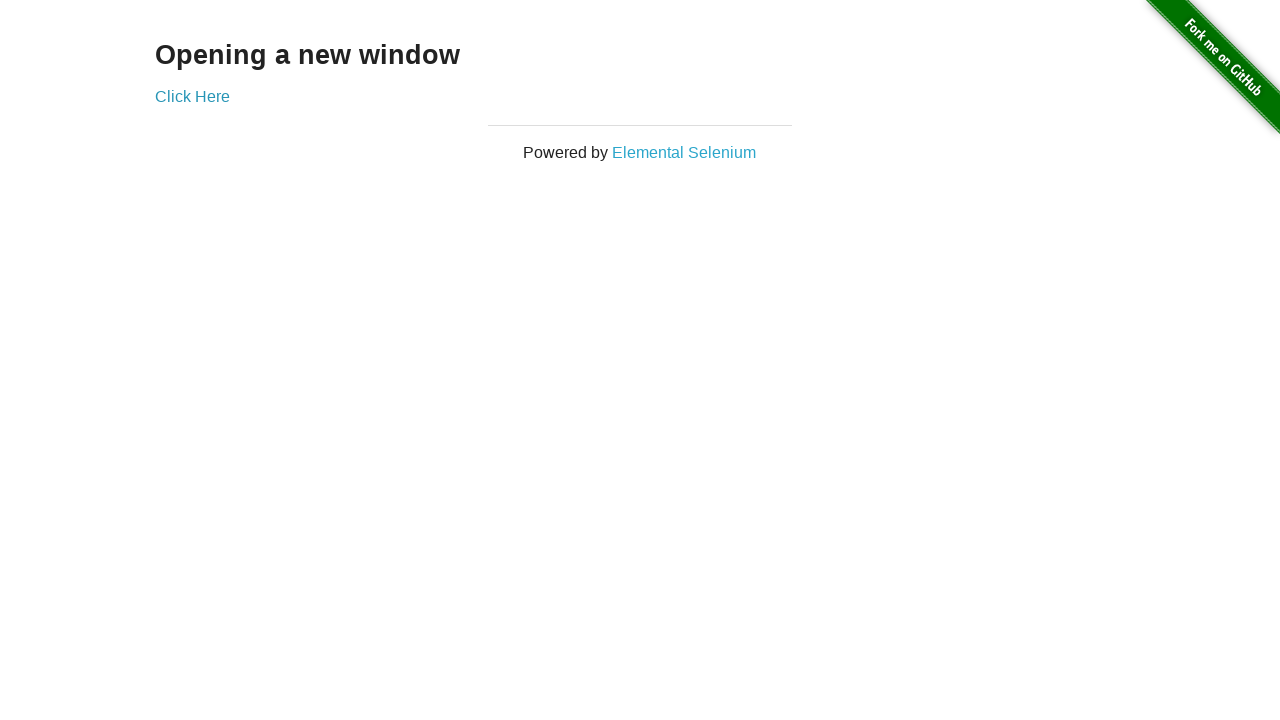

Captured new window handle
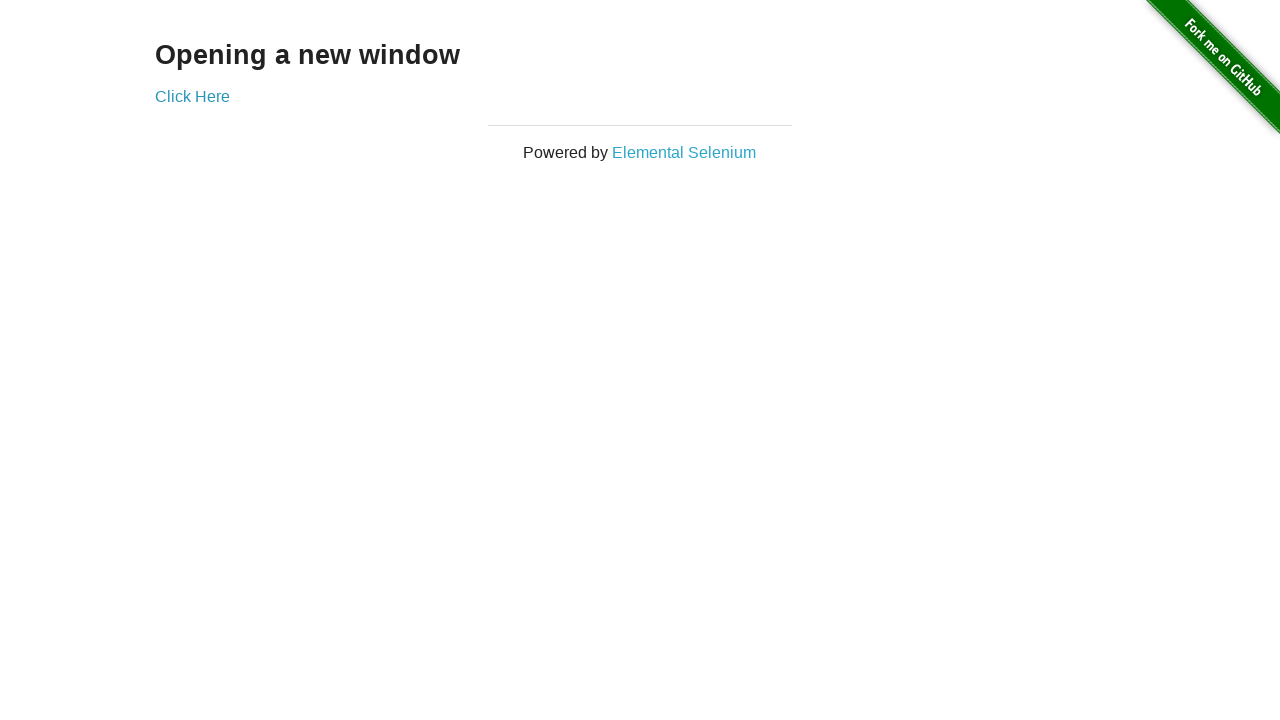

Verified original window title is not 'New Window'
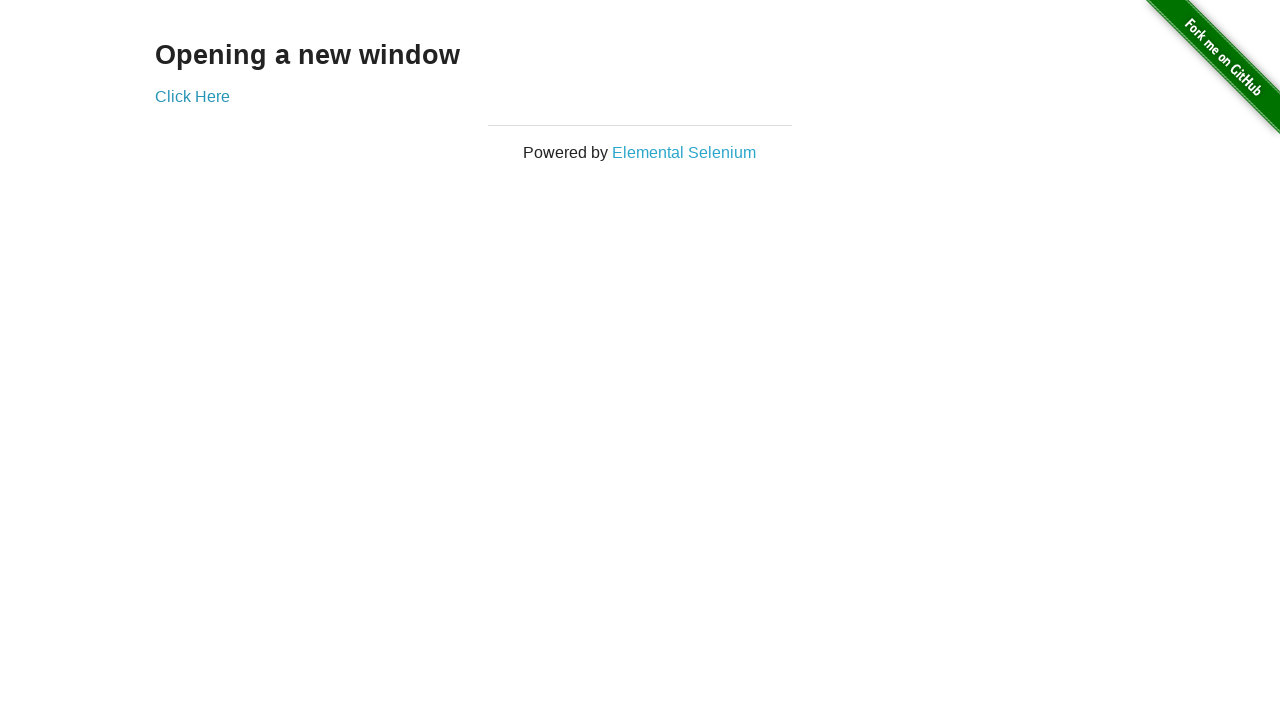

Verified new window title is 'New Window'
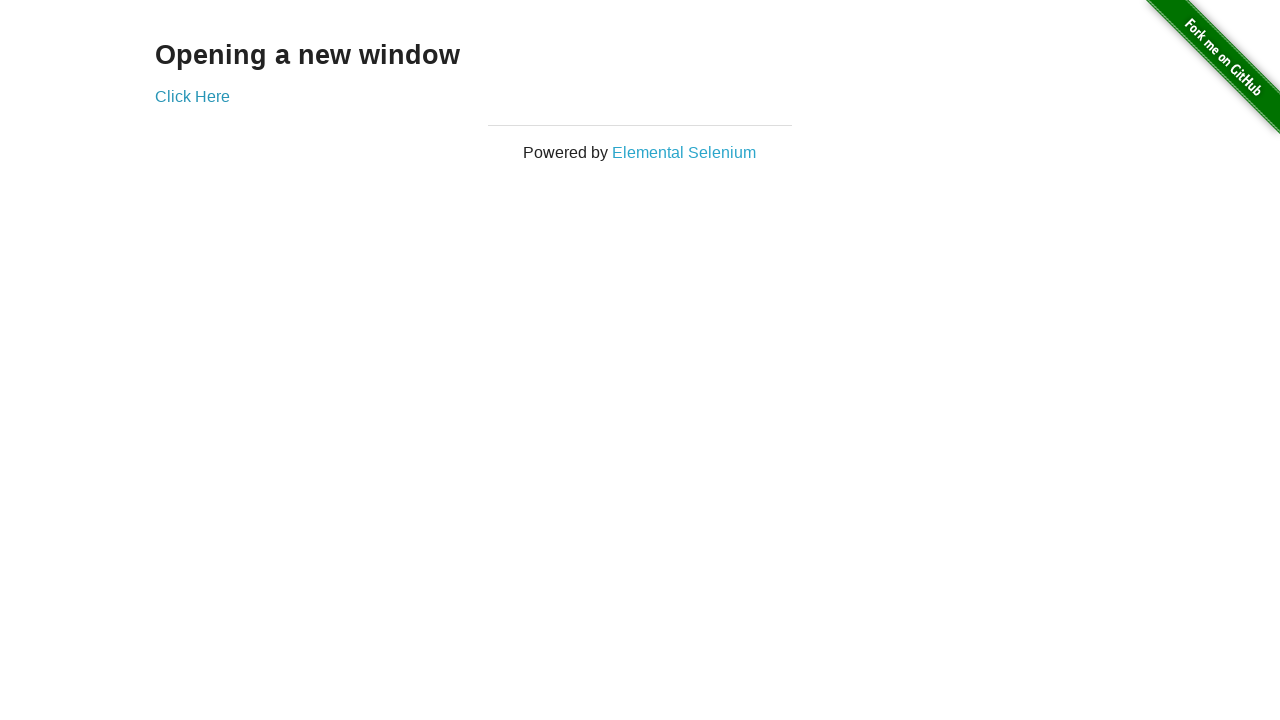

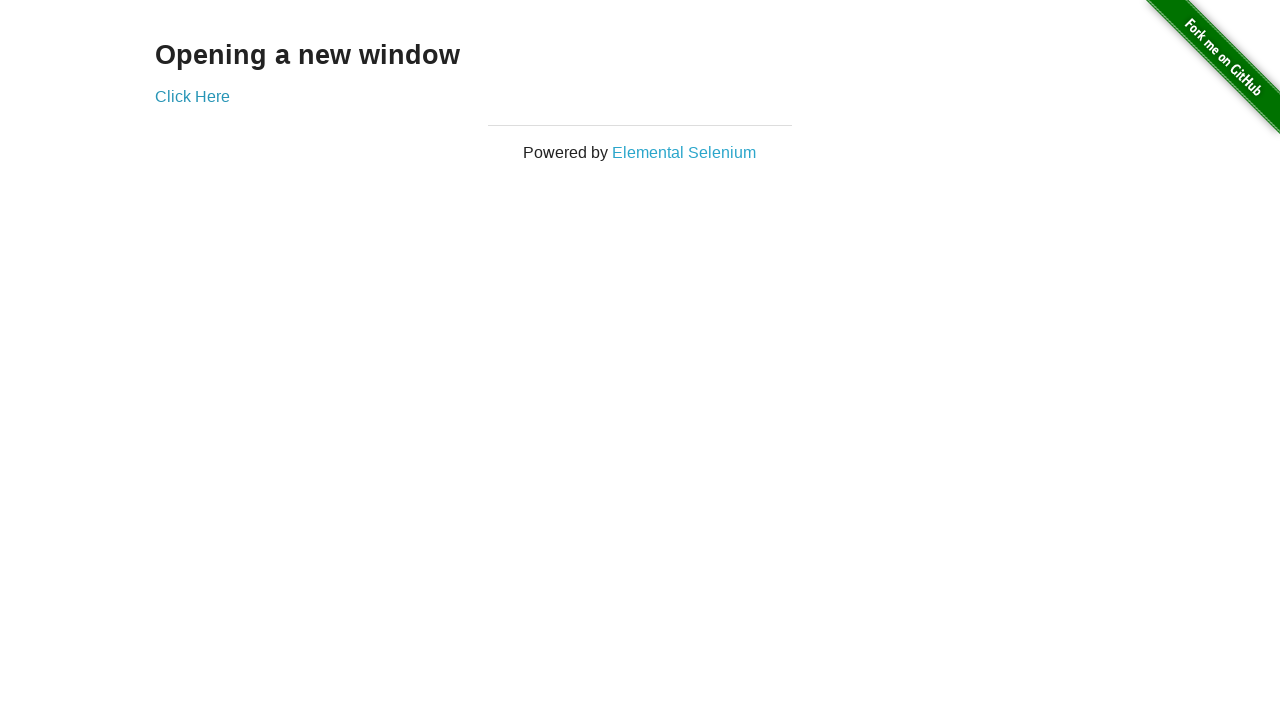